Tests various UI interactions including showing/hiding elements, handling dialog popups, mouse hover actions, and interacting with elements inside an iframe

Starting URL: https://rahulshettyacademy.com/AutomationPractice/

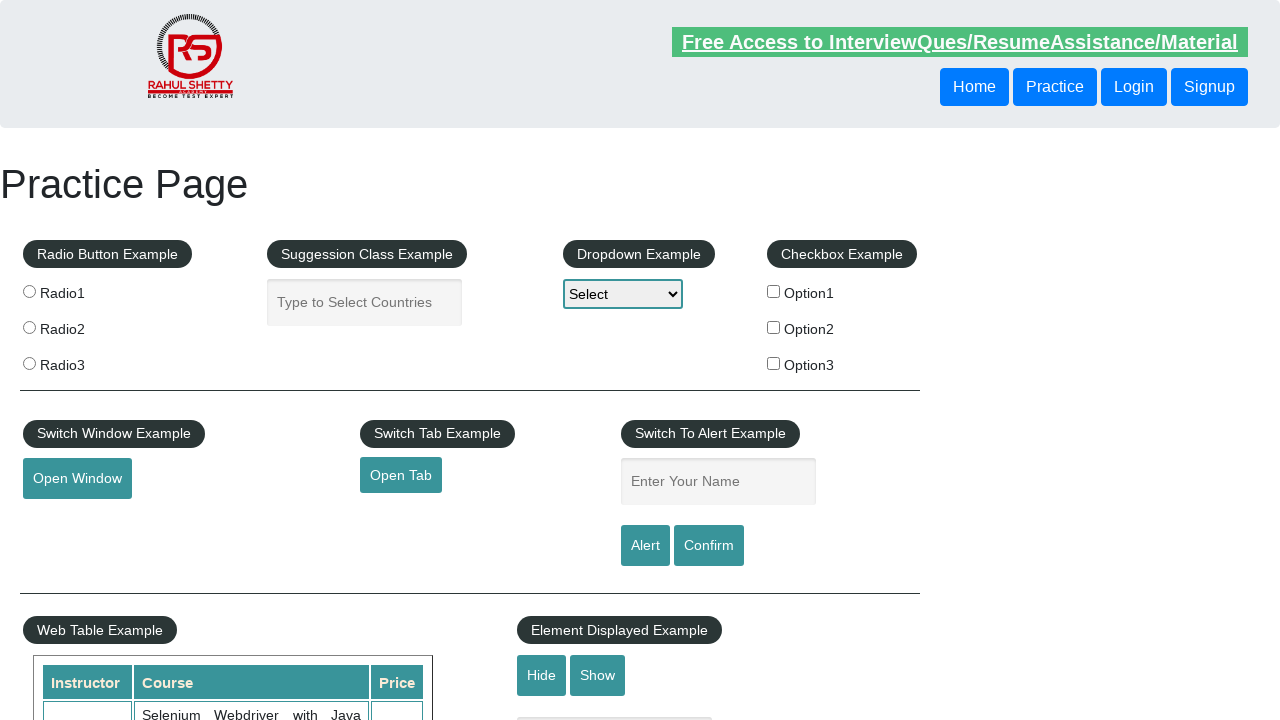

Text box '#displayed-text' is visible
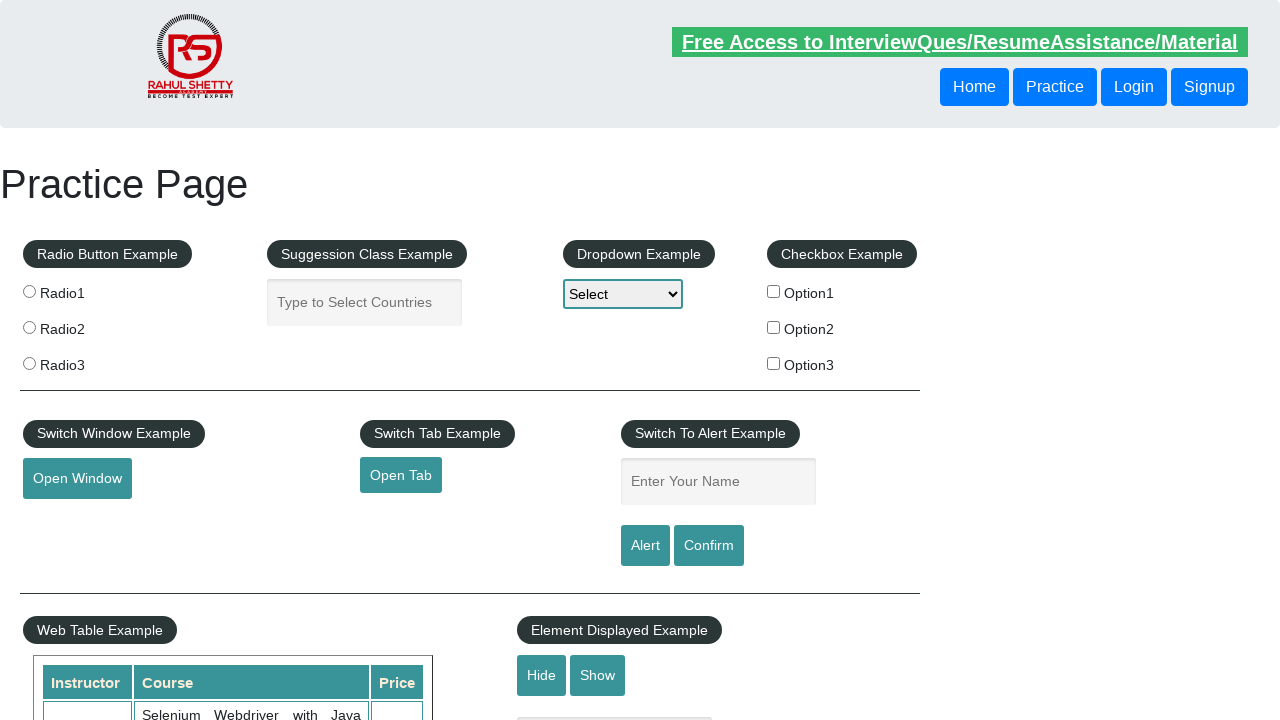

Clicked hide button to hide the text box at (542, 675) on #hide-textbox
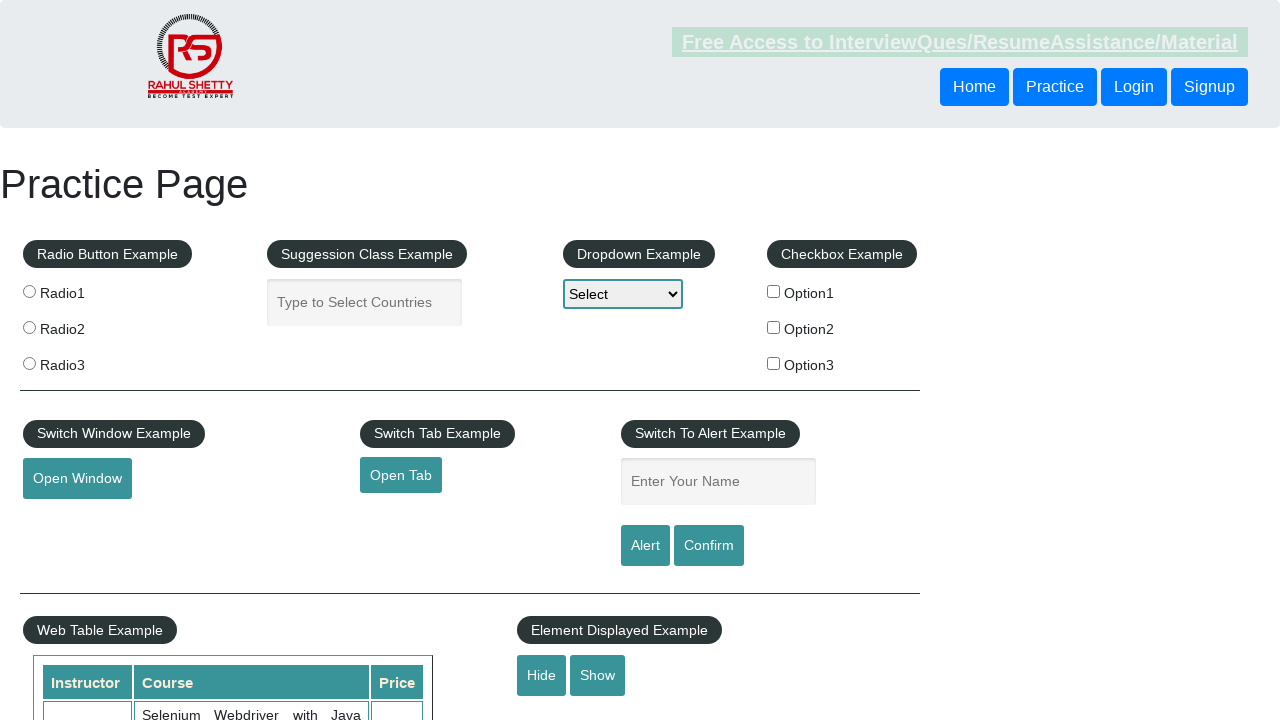

Text box '#displayed-text' is now hidden
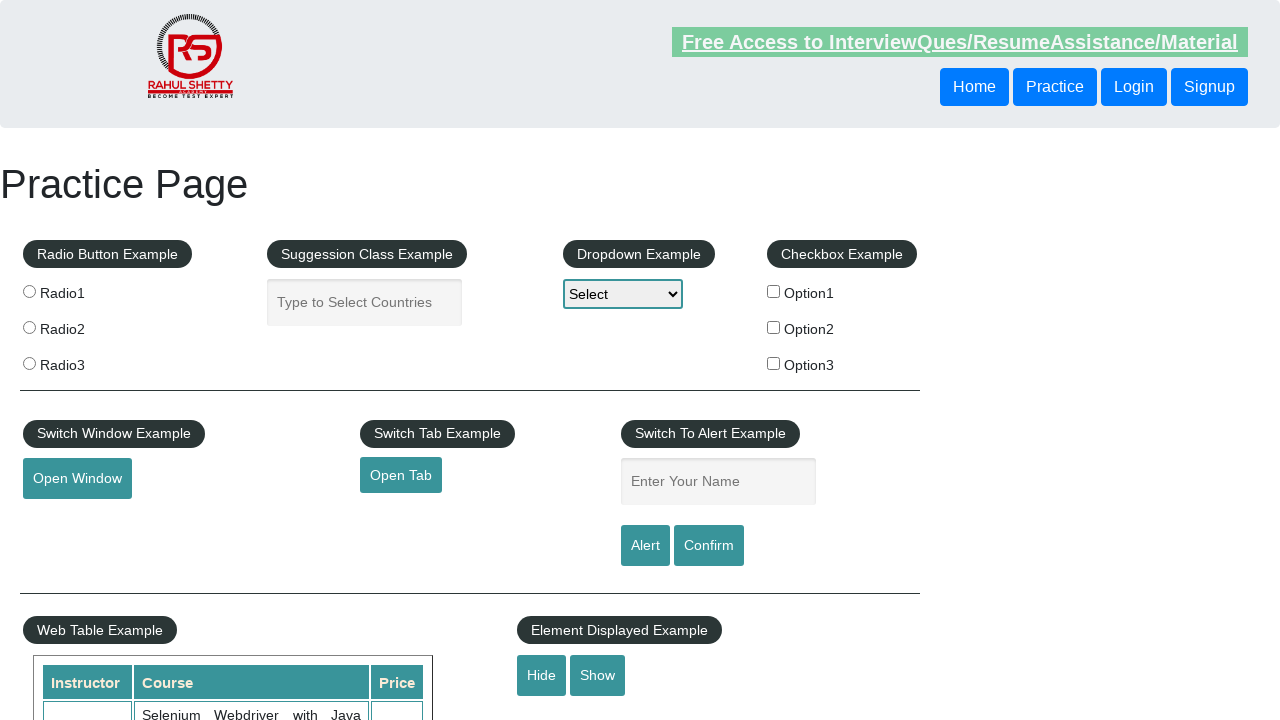

Dialog handler set up to accept dialogs
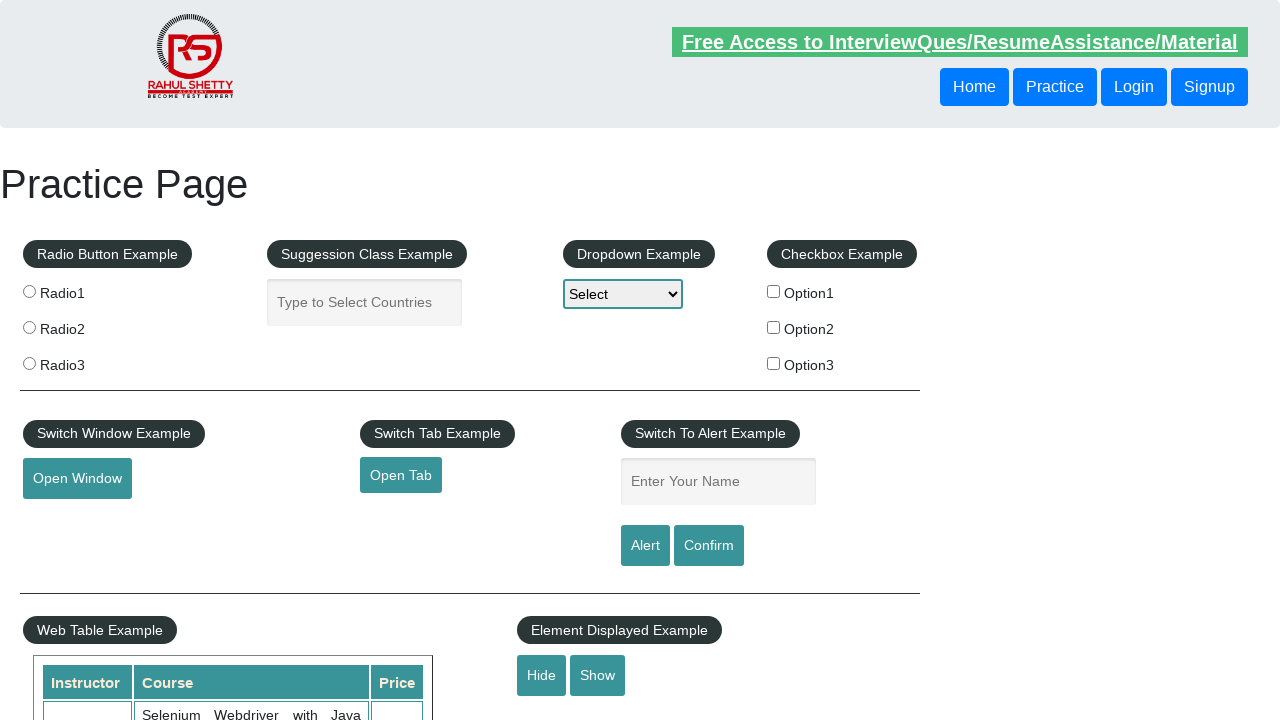

Clicked confirm button to trigger dialog at (709, 546) on #confirmbtn
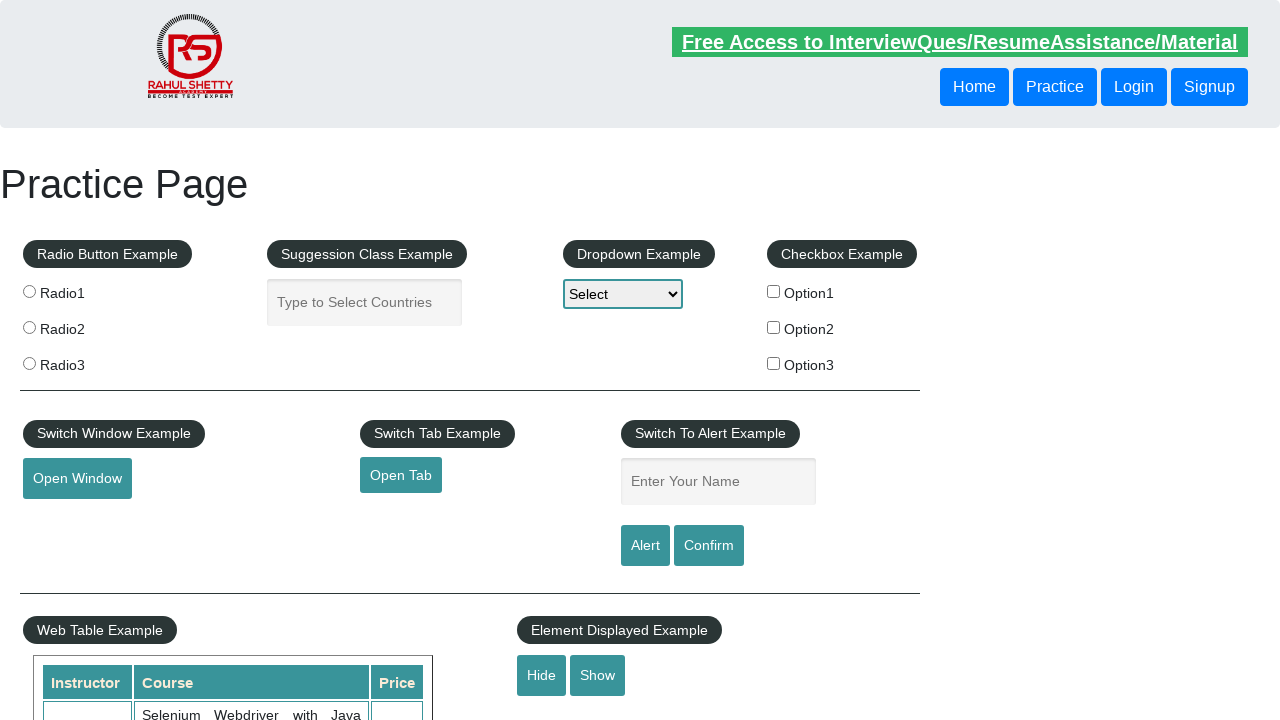

Hovered over mouse hover element '#mousehover' at (83, 361) on #mousehover
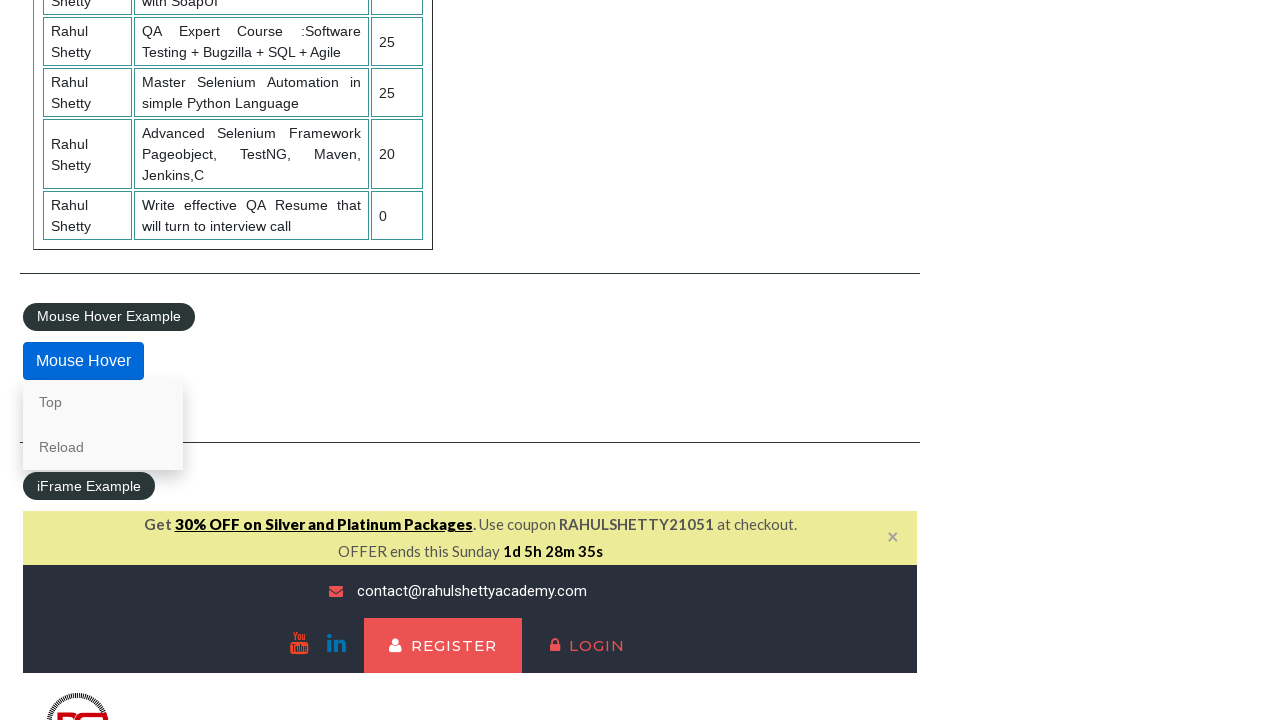

Clicked lifetime access link inside iframe at (307, 360) on #courses-iframe >> internal:control=enter-frame >> li a[href*='lifetime-access']
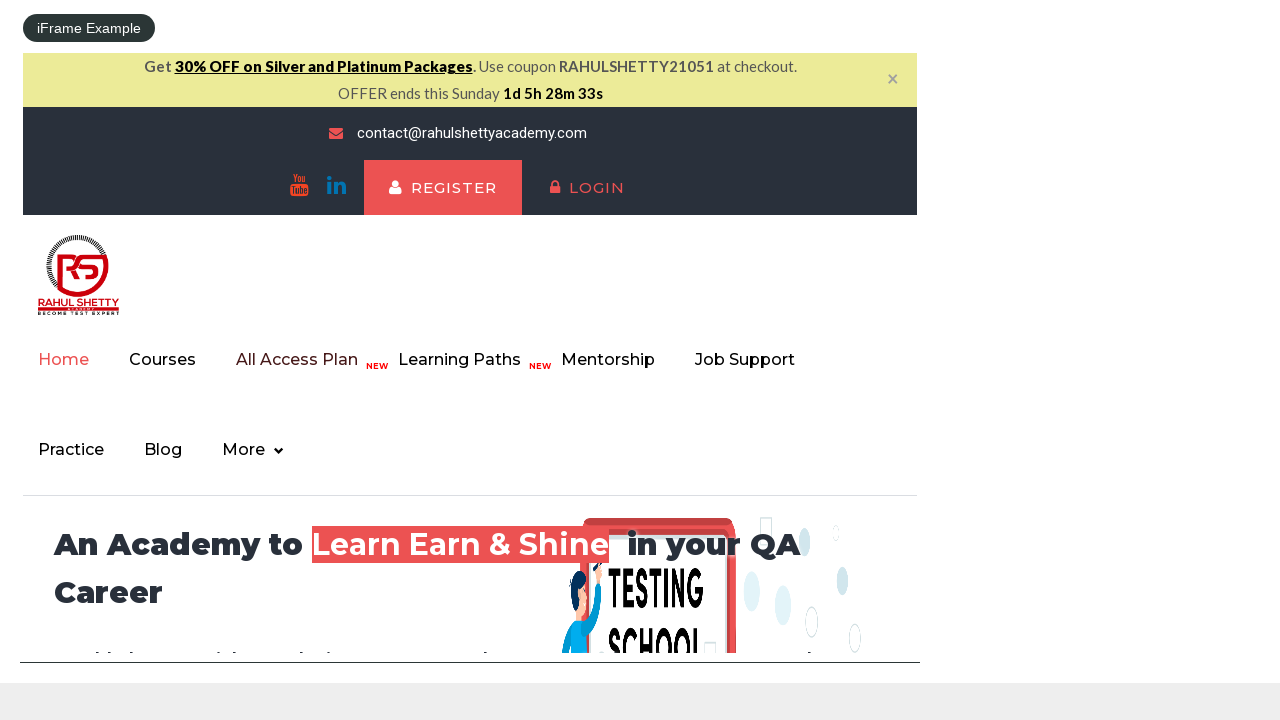

Text element '.text h2' inside iframe loaded and is visible
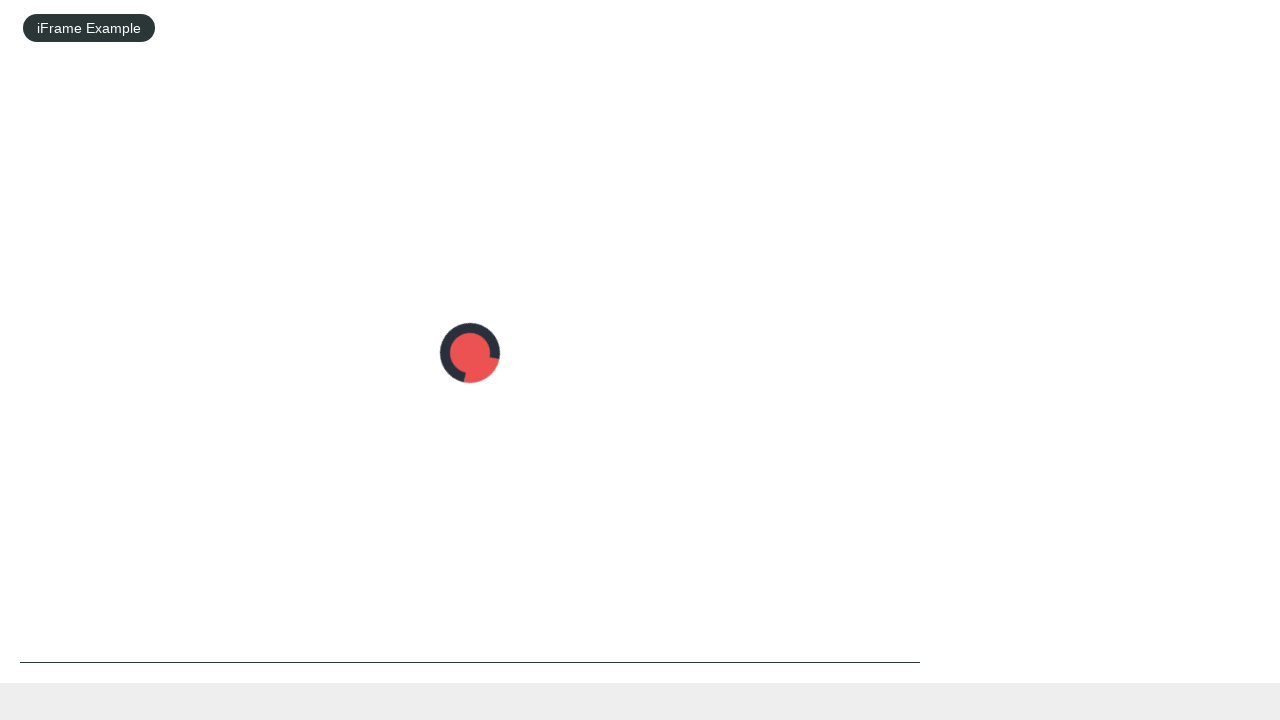

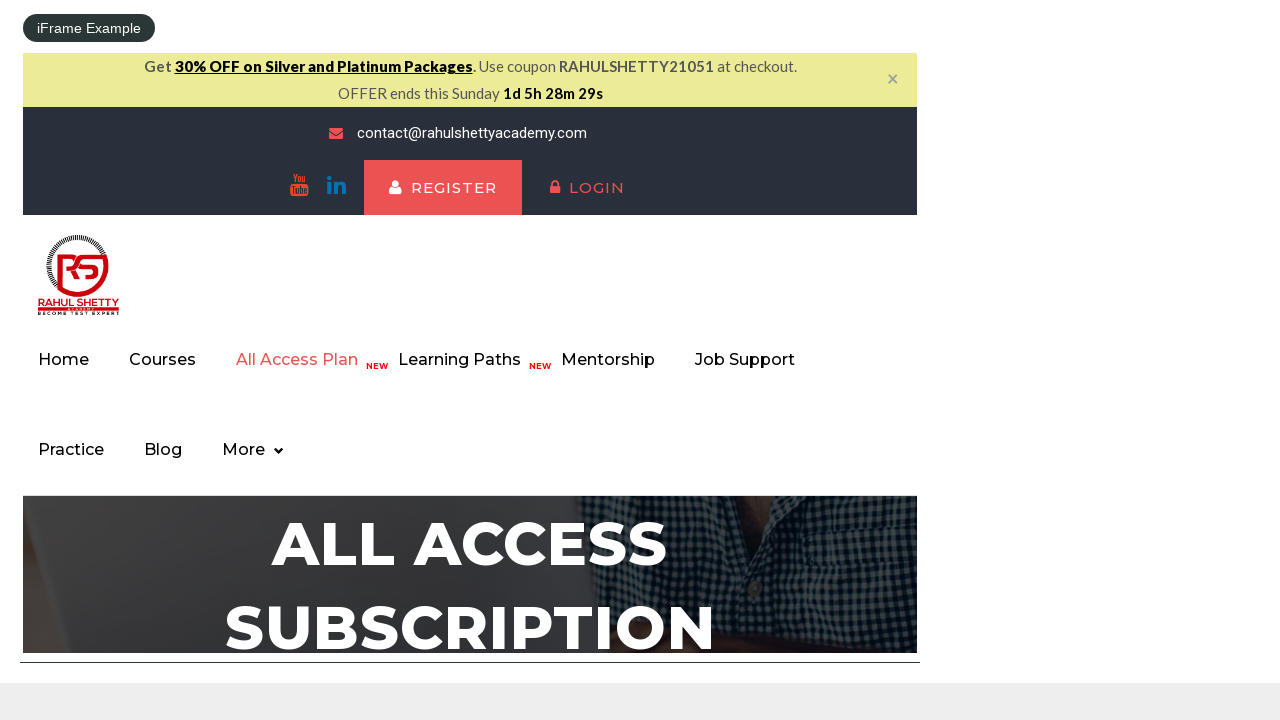